Waits for a specific price to appear, then books an item and solves a mathematical challenge by calculating and submitting the answer

Starting URL: http://suninjuly.github.io/explicit_wait2.html

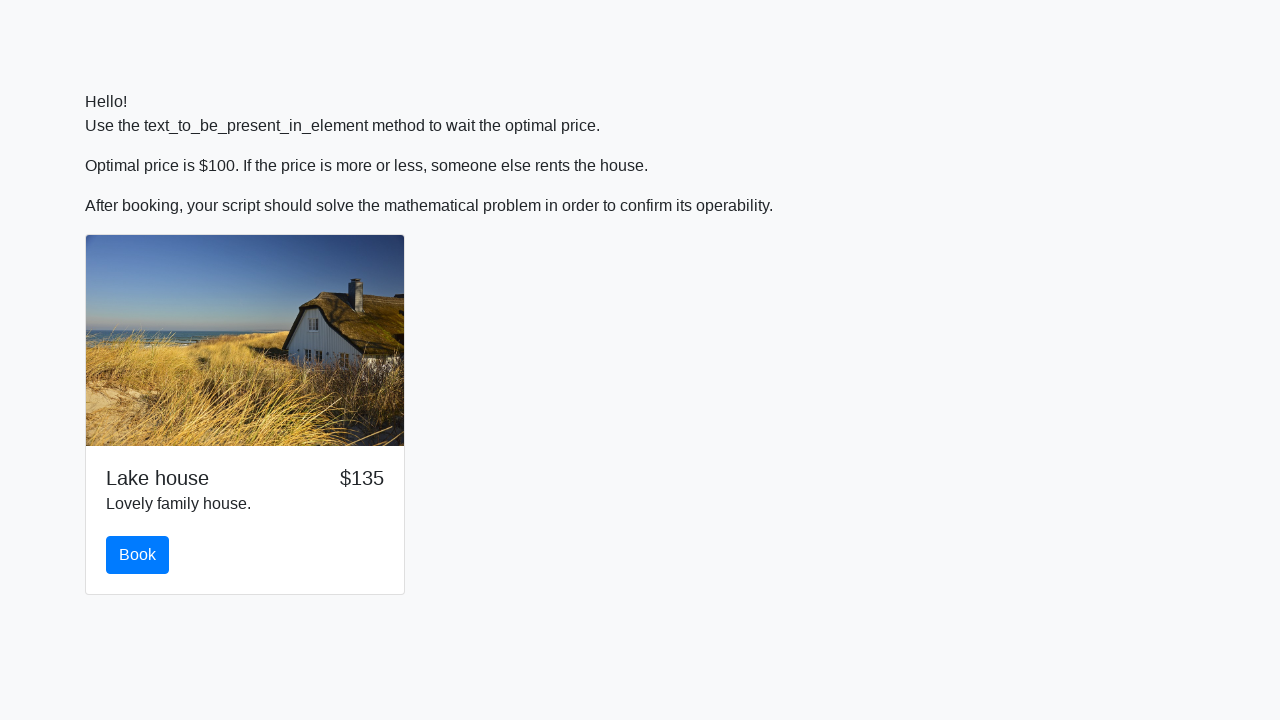

Waited for price element to show $100
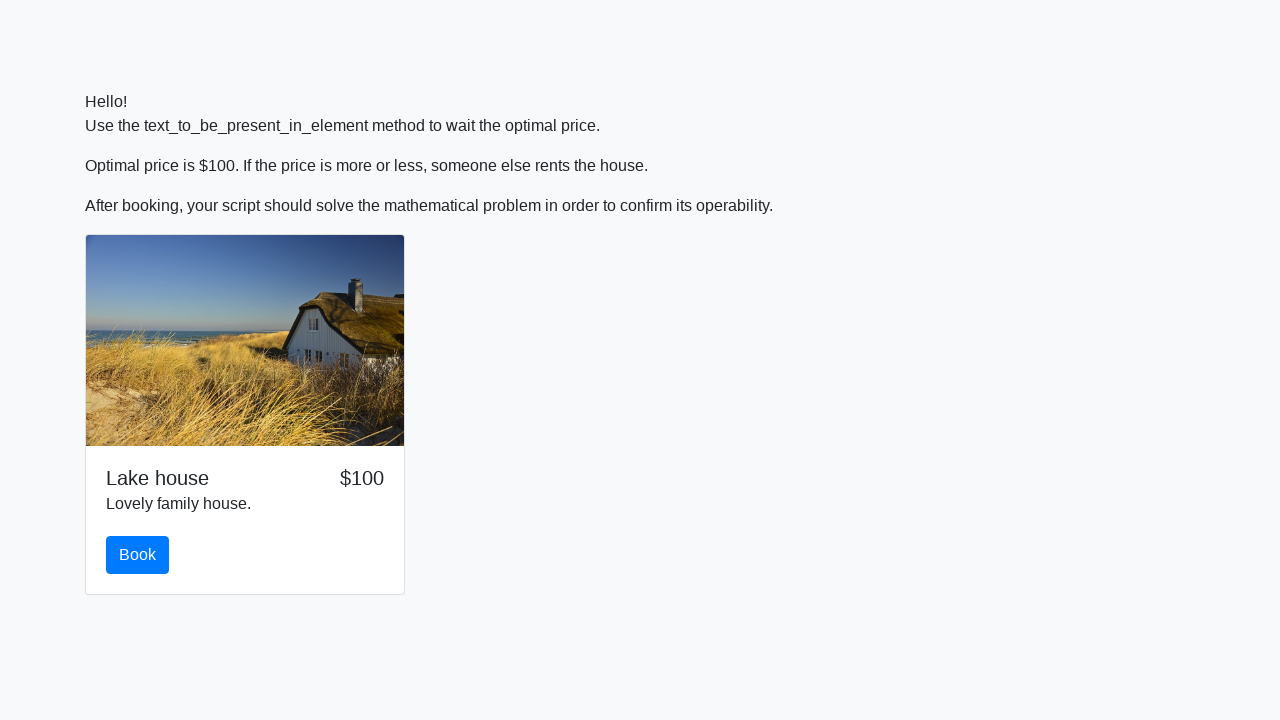

Scrolled down 100 pixels
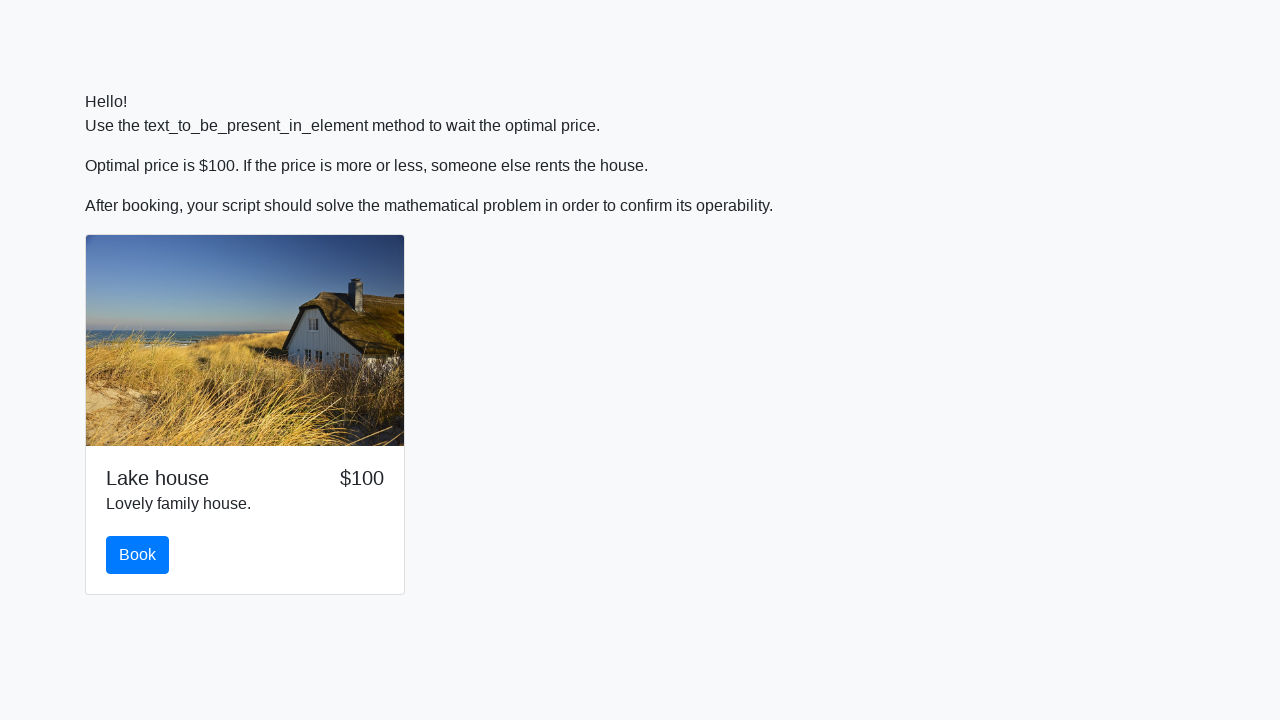

Clicked the book button at (138, 555) on #book
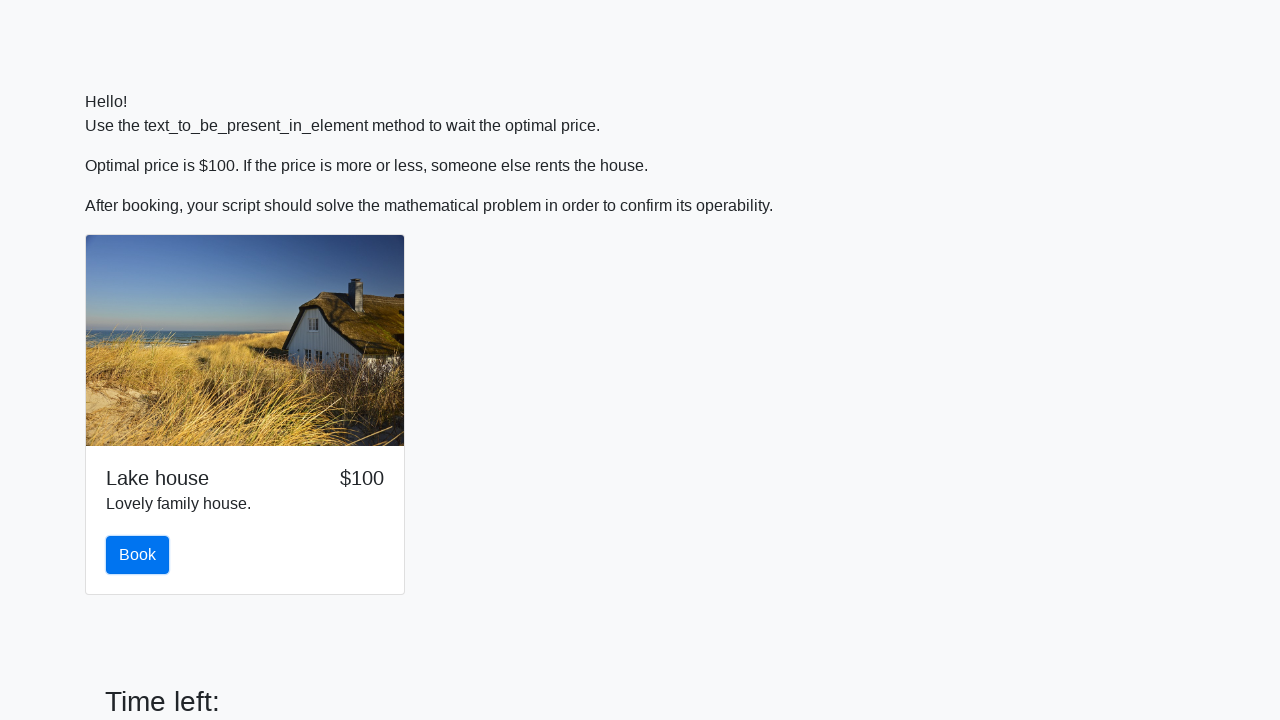

Retrieved x value from input_value element: 719
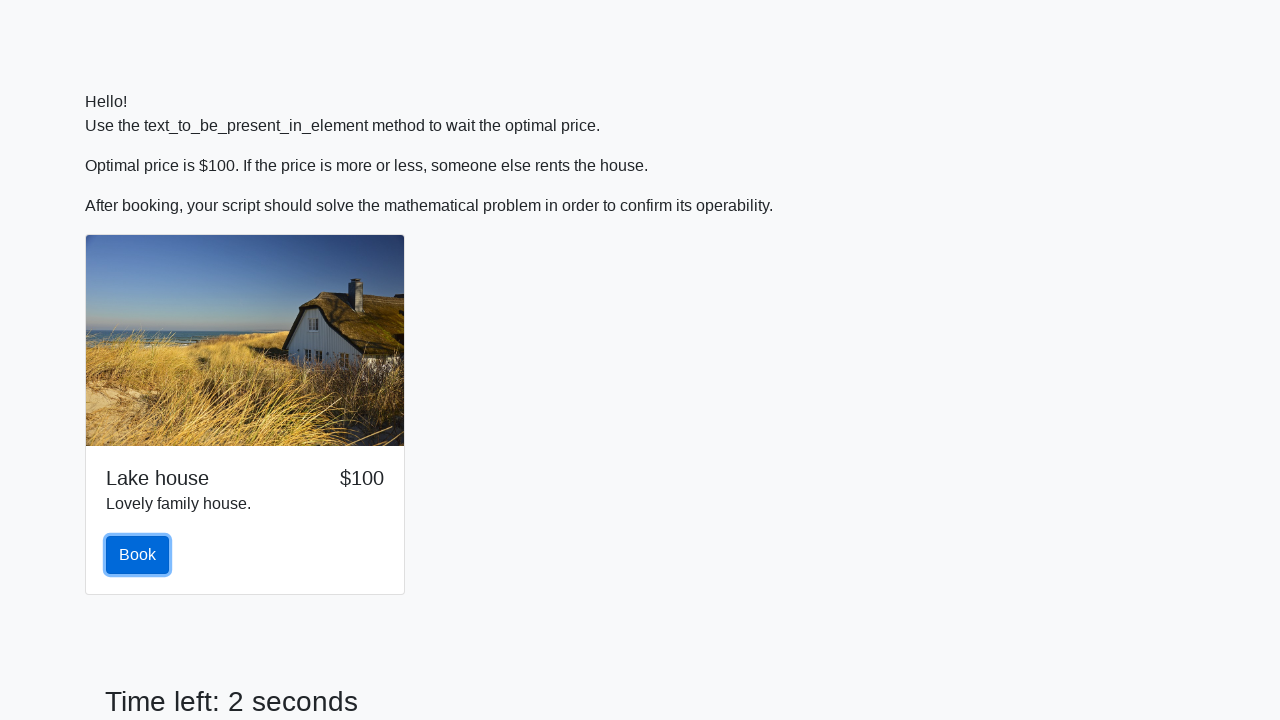

Calculated mathematical answer using logarithm formula: 1.5983289646369394
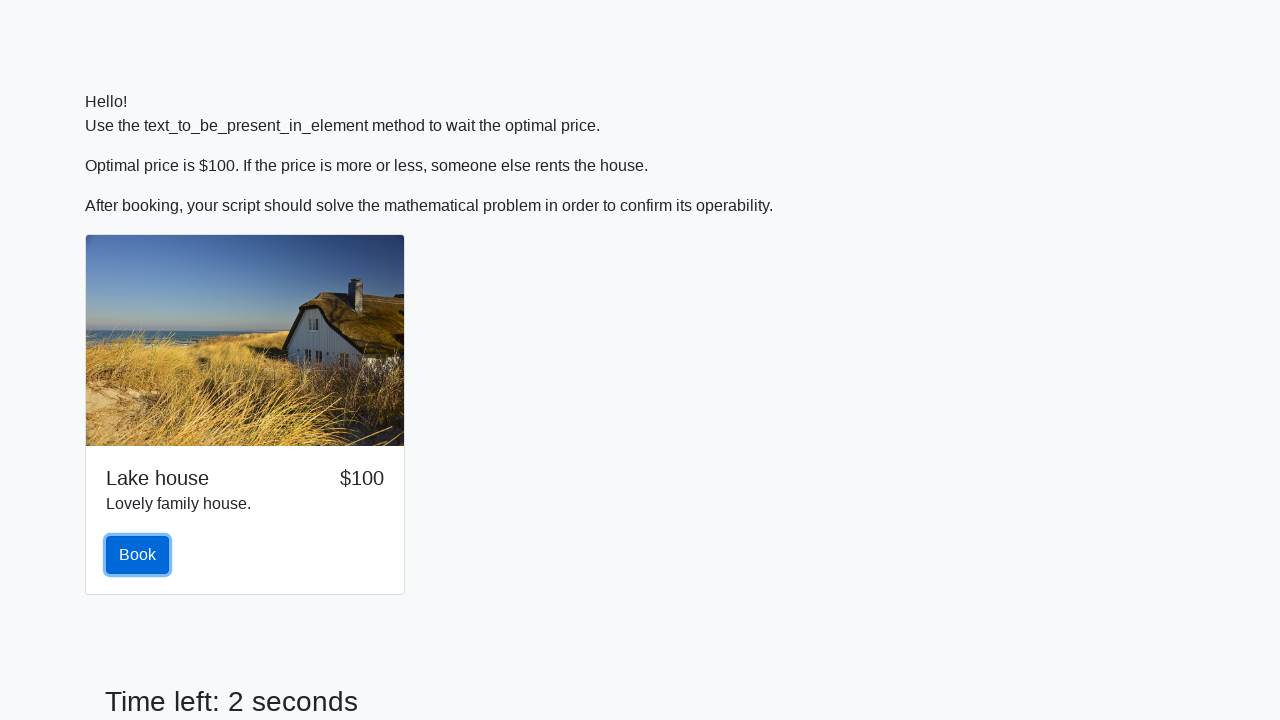

Filled answer field with calculated value: 1.5983289646369394 on #answer
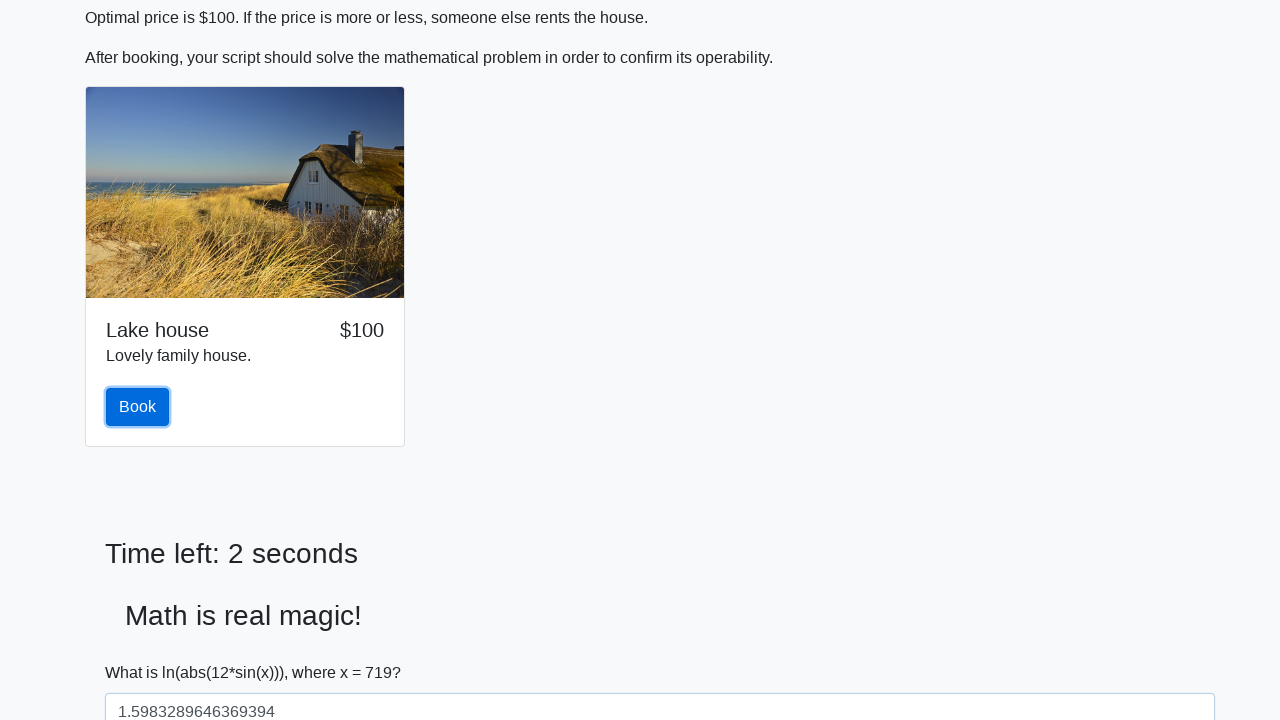

Clicked solve button to submit the mathematical challenge answer at (143, 651) on #solve
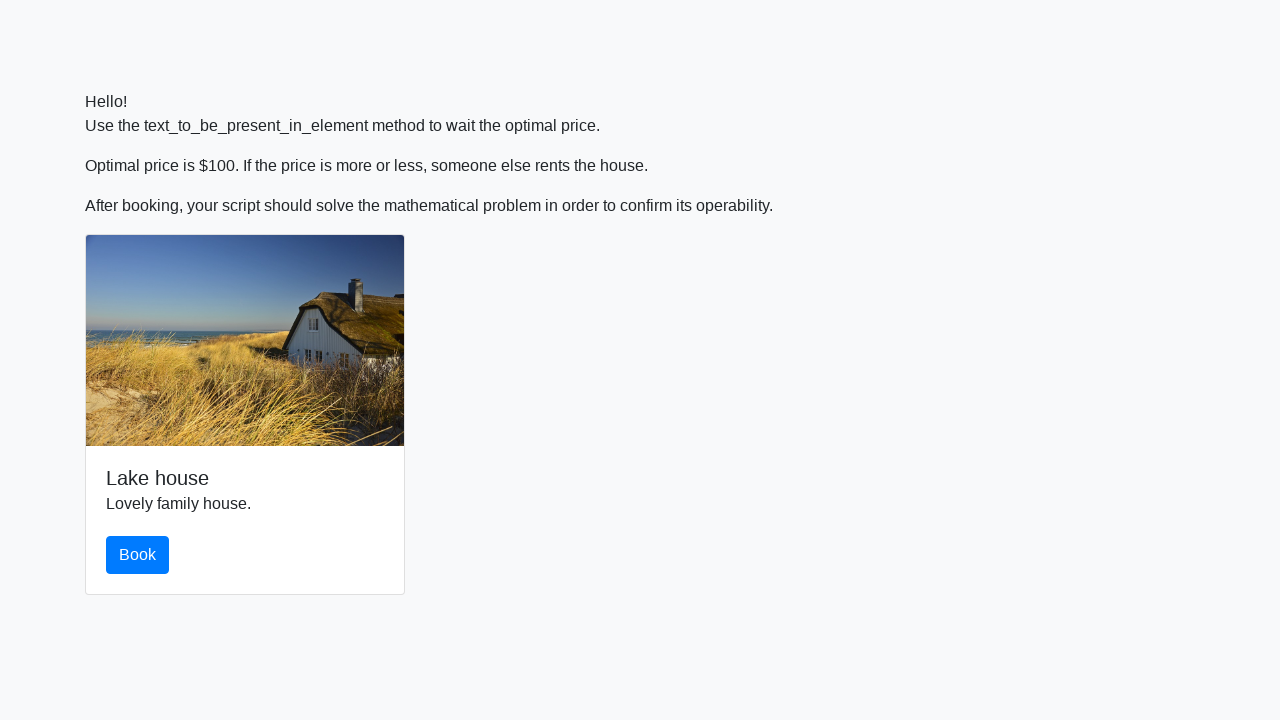

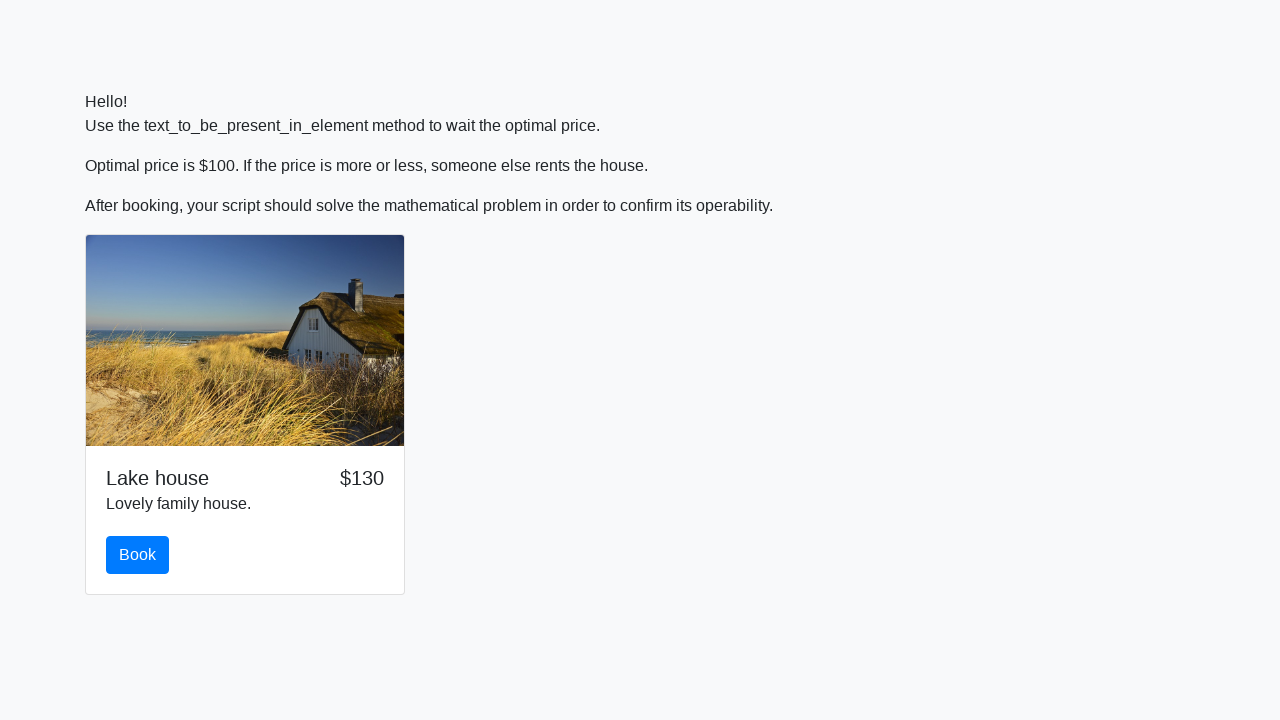